Navigates to the OrangeHRM login page and verifies that the URL contains expected strings like "login", "Demo", and "HRM".

Starting URL: https://opensource-demo.orangehrmlive.com/web/index.php/auth/login

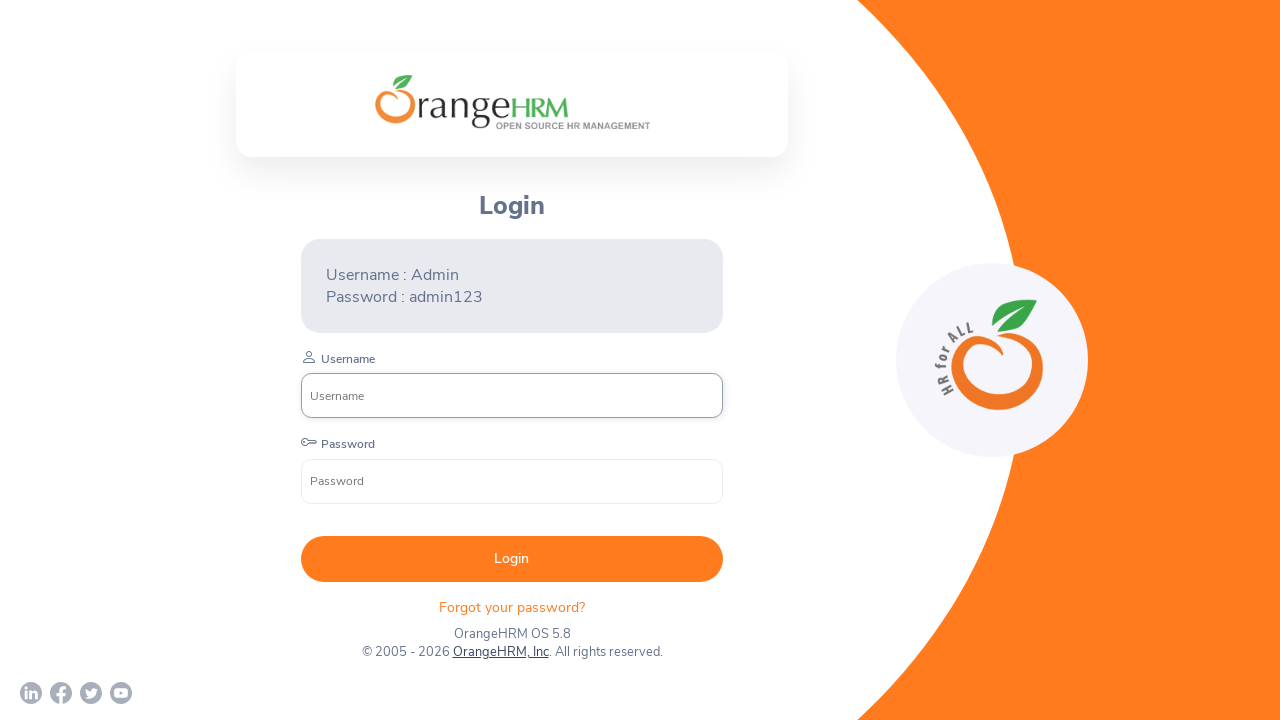

Page loaded with domcontentloaded state
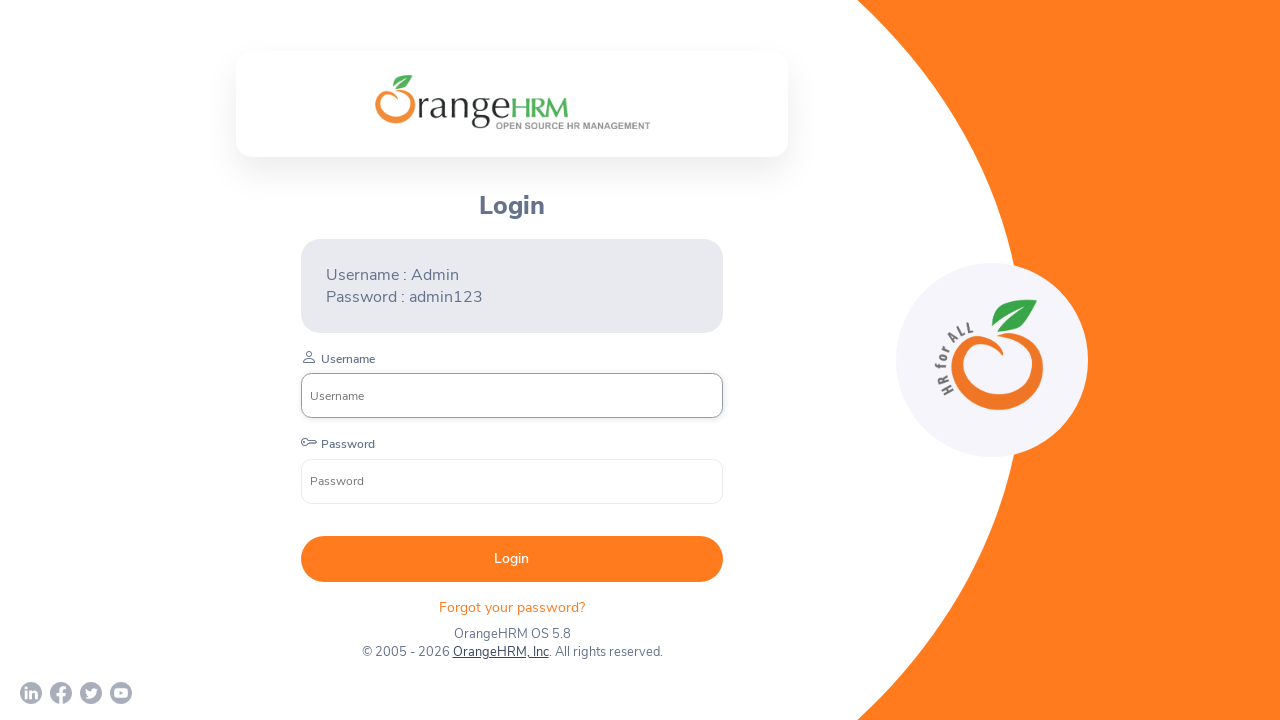

Retrieved current URL: https://opensource-demo.orangehrmlive.com/web/index.php/auth/login
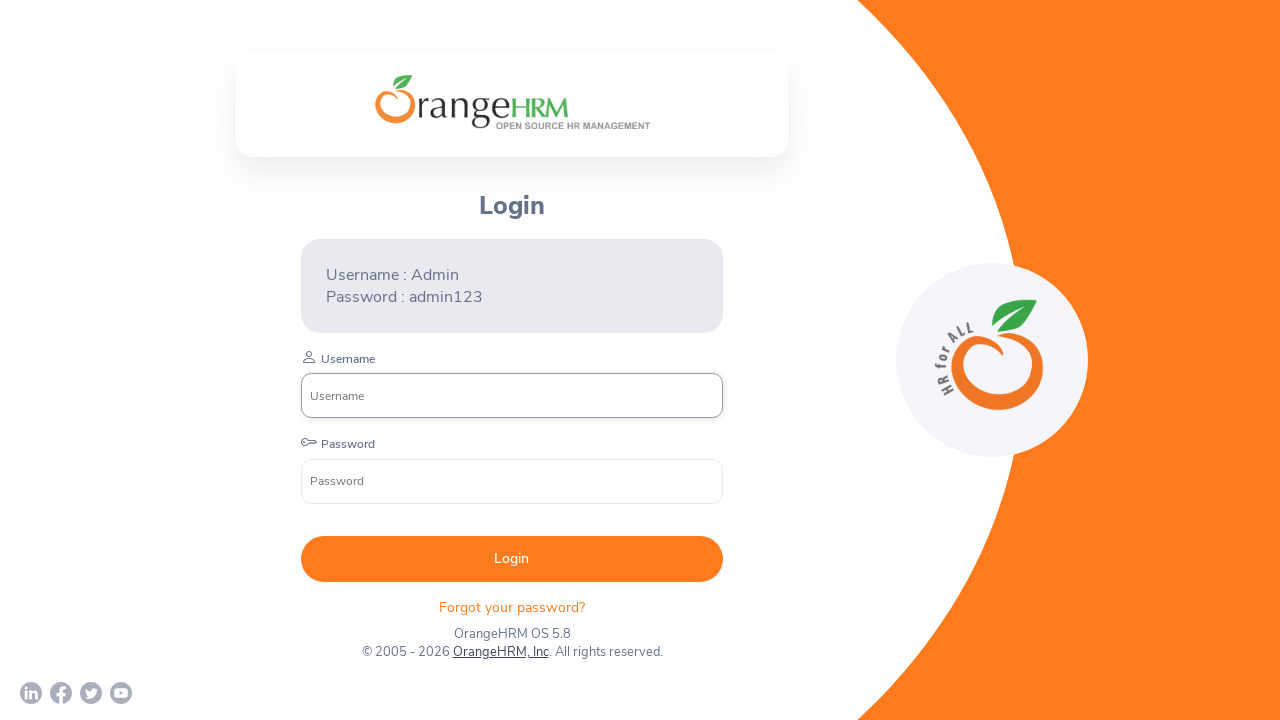

Verified URL contains 'login'
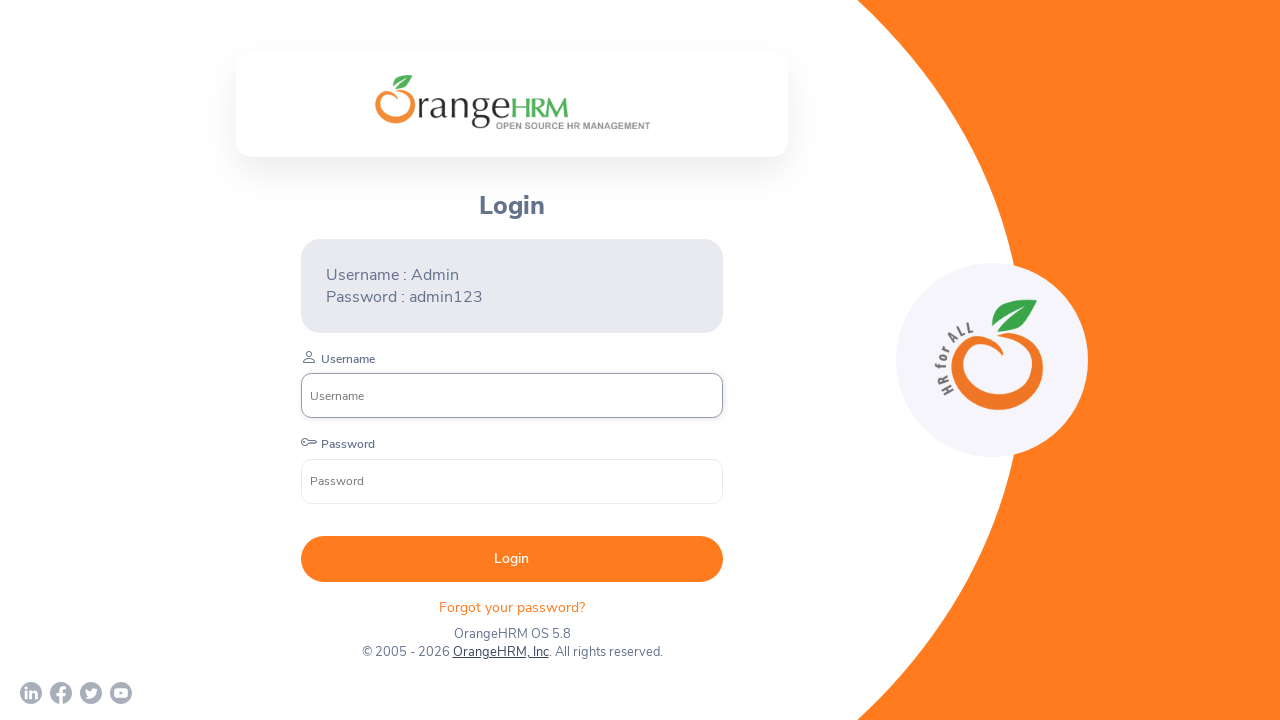

URL does not contain 'Demo'
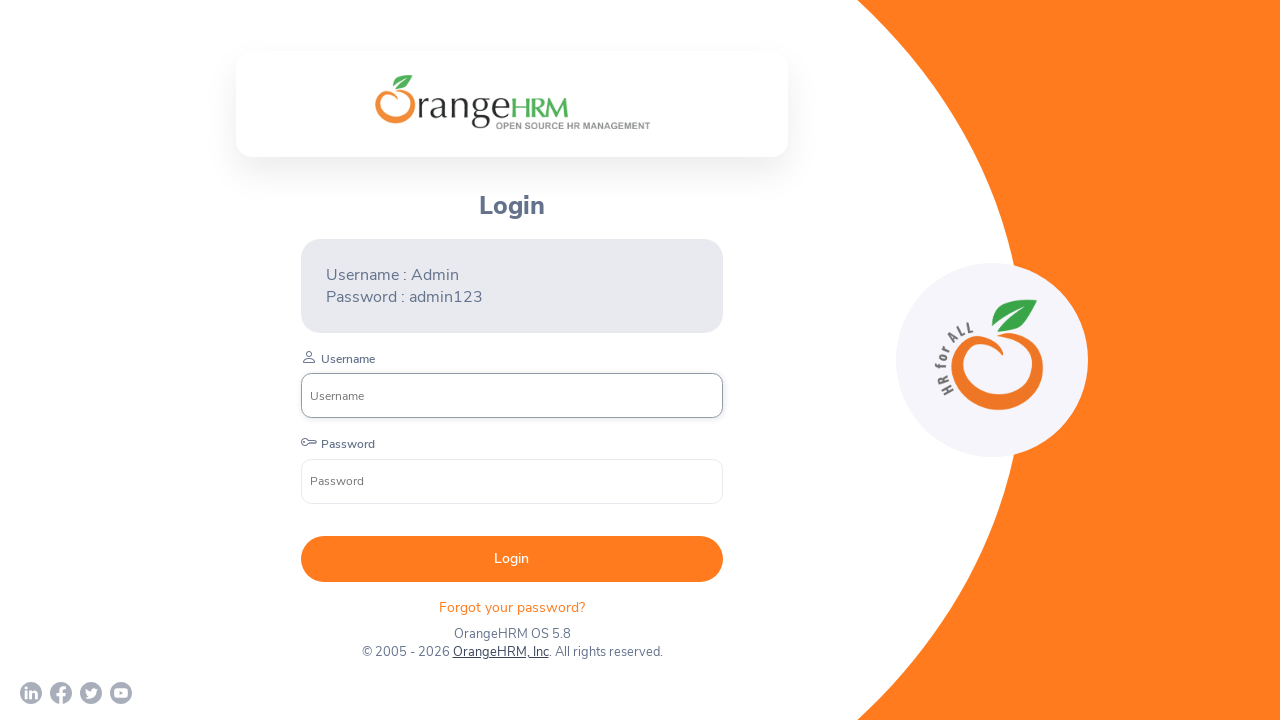

URL does not contain 'HRM'
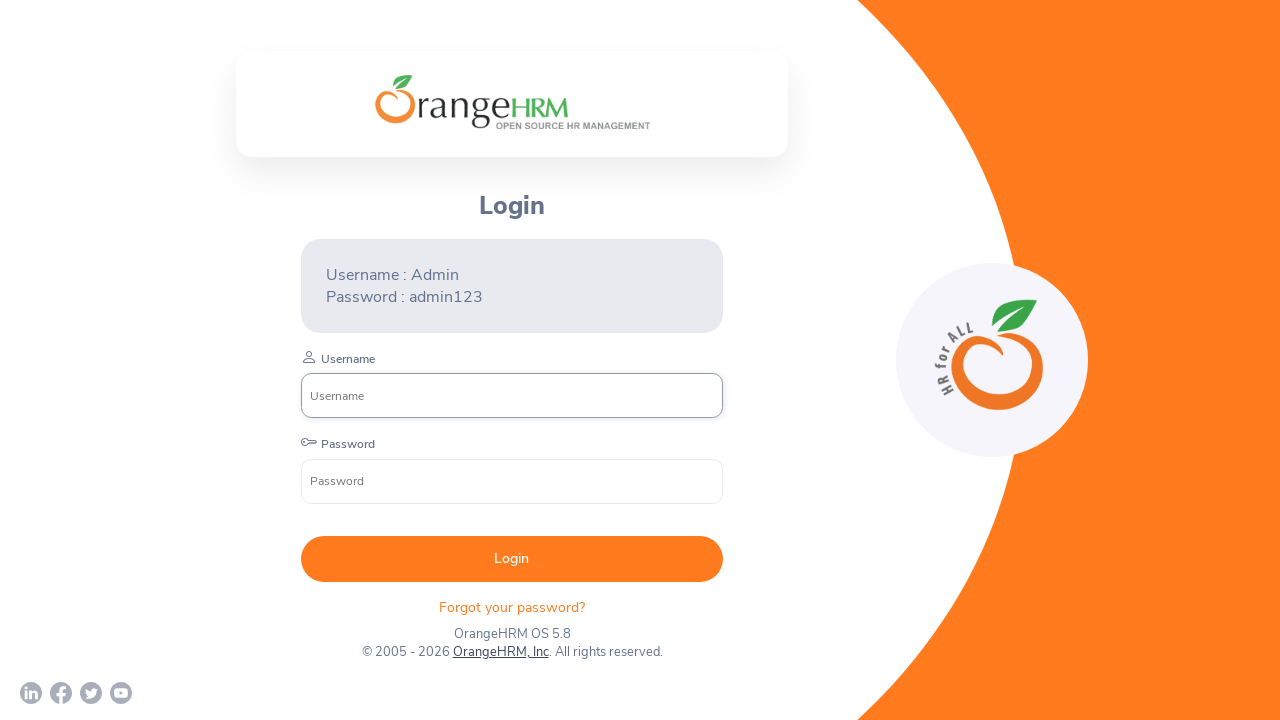

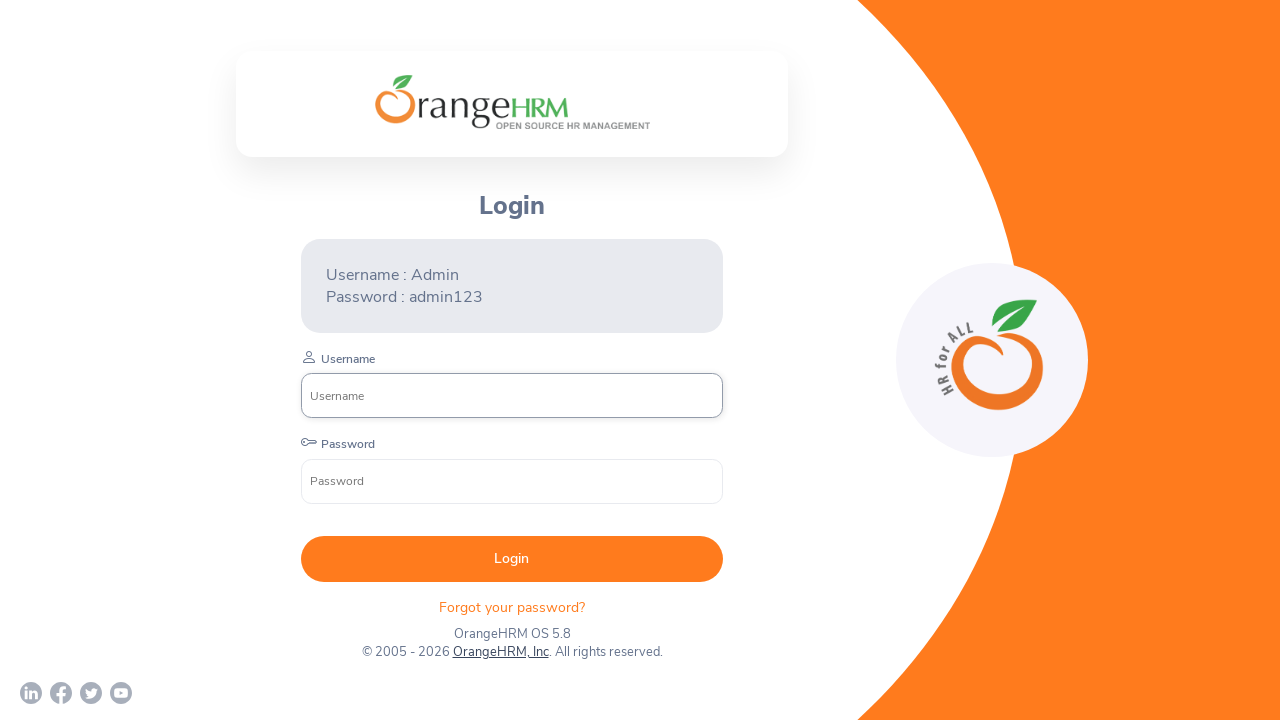